Tests the ParaBank user registration form by filling out all required fields including personal information (name, address, phone, SSN) and account credentials (username, password)

Starting URL: https://parabank.parasoft.com/parabank/register.htm

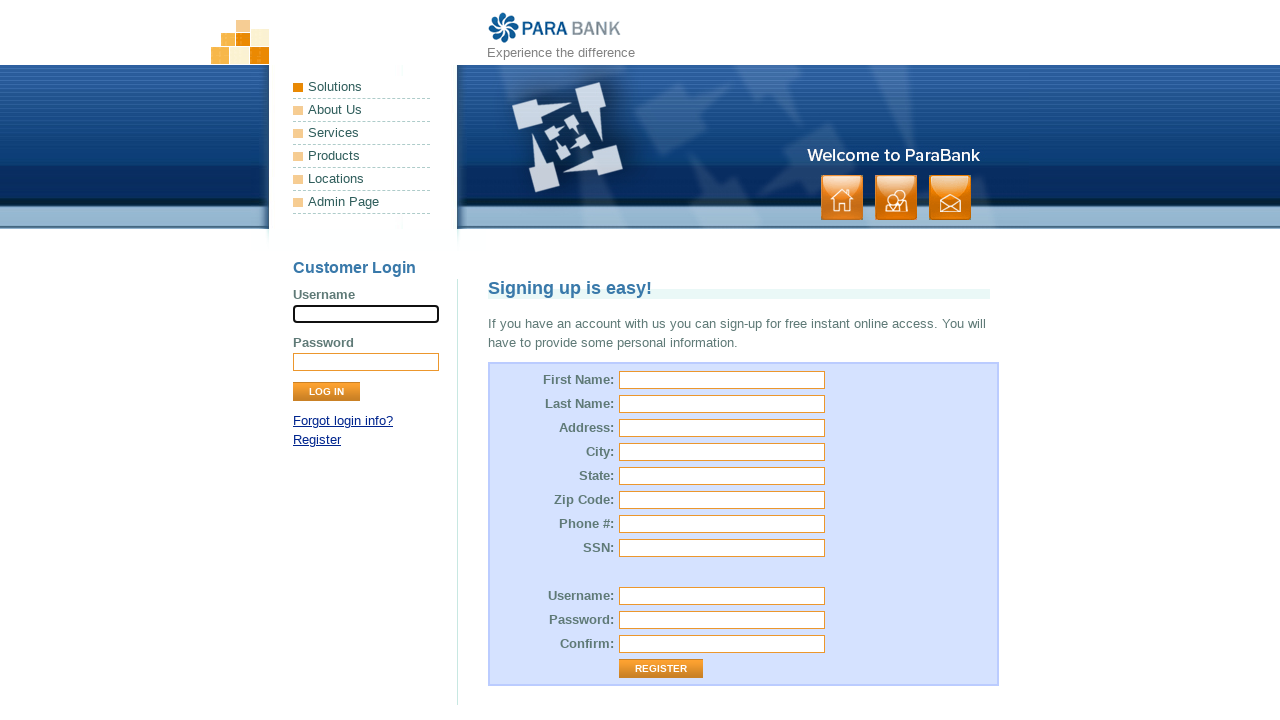

Filled first name field with 'Marcus' on #customer\.firstName
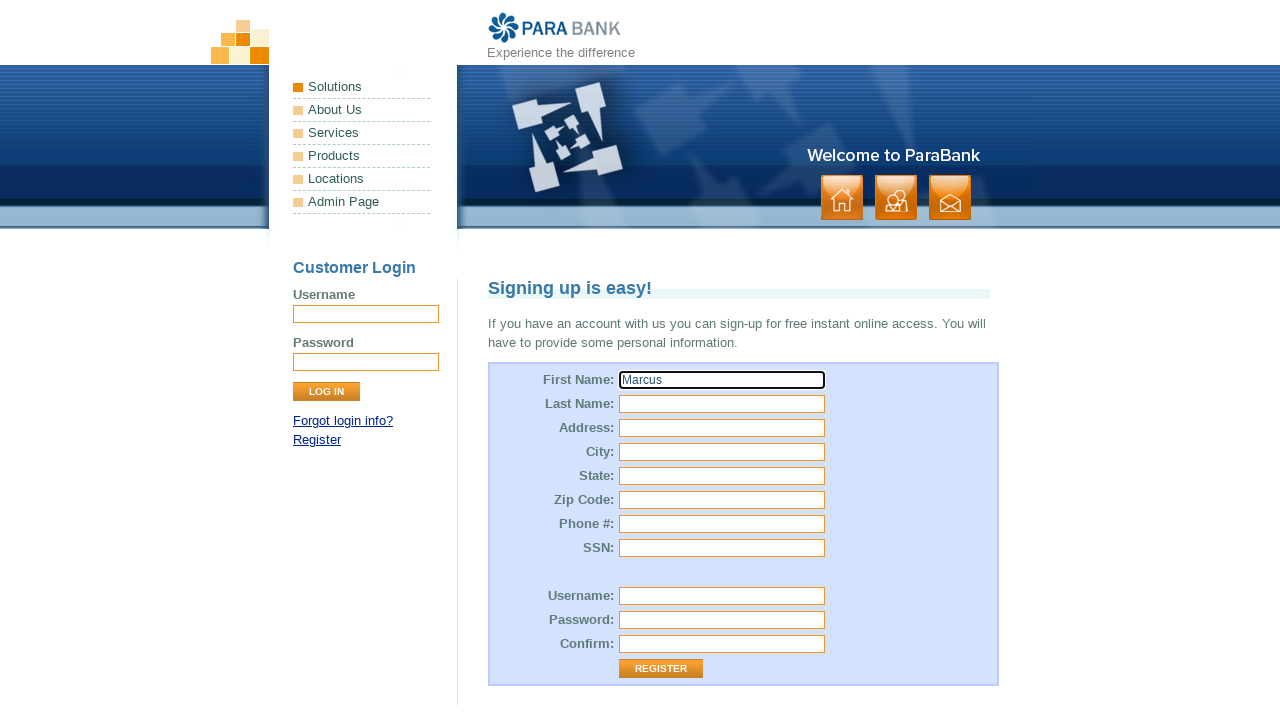

Filled last name field with 'Thompson' on #customer\.lastName
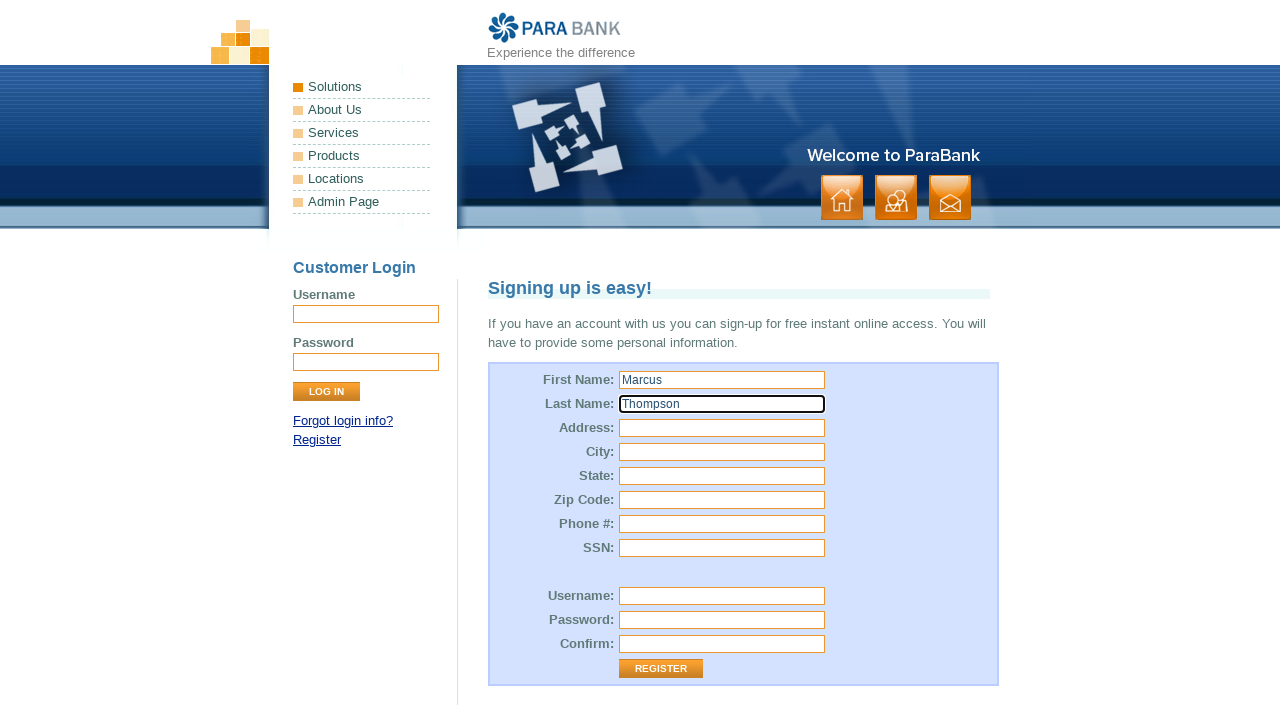

Filled street address field with 'Oak Avenue' on #customer\.address\.street
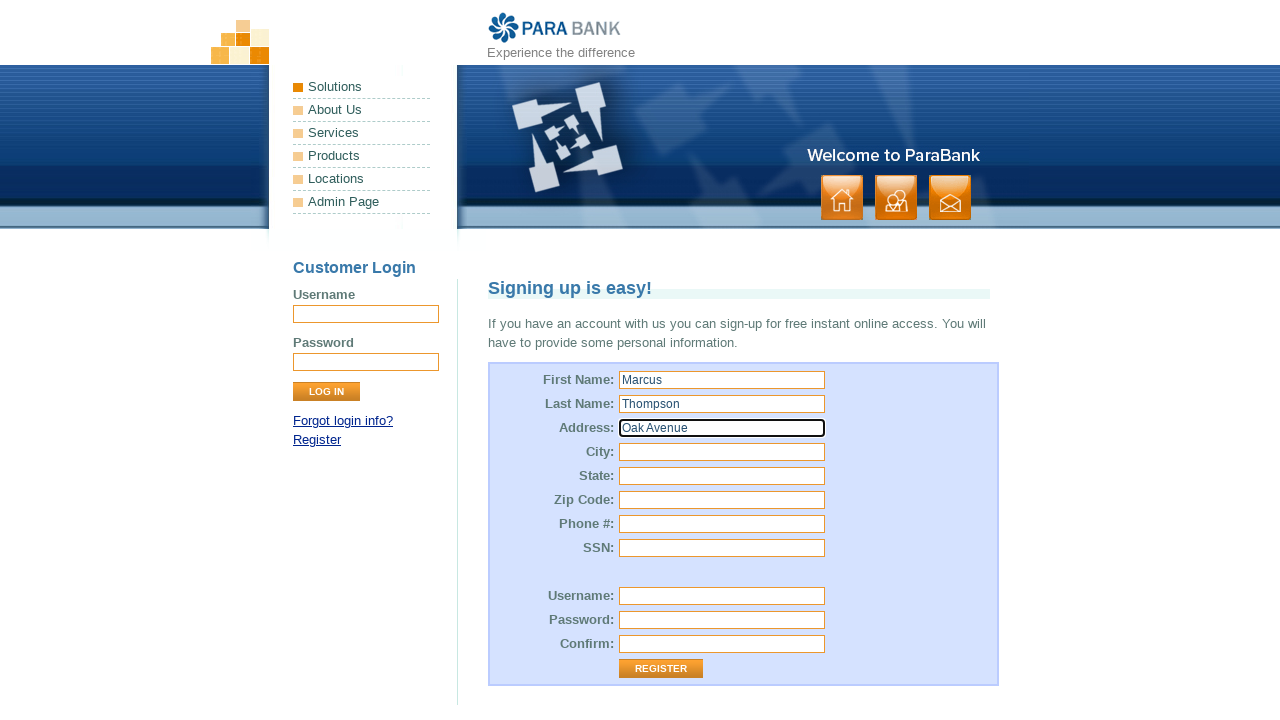

Filled city field with 'Denver' on #customer\.address\.city
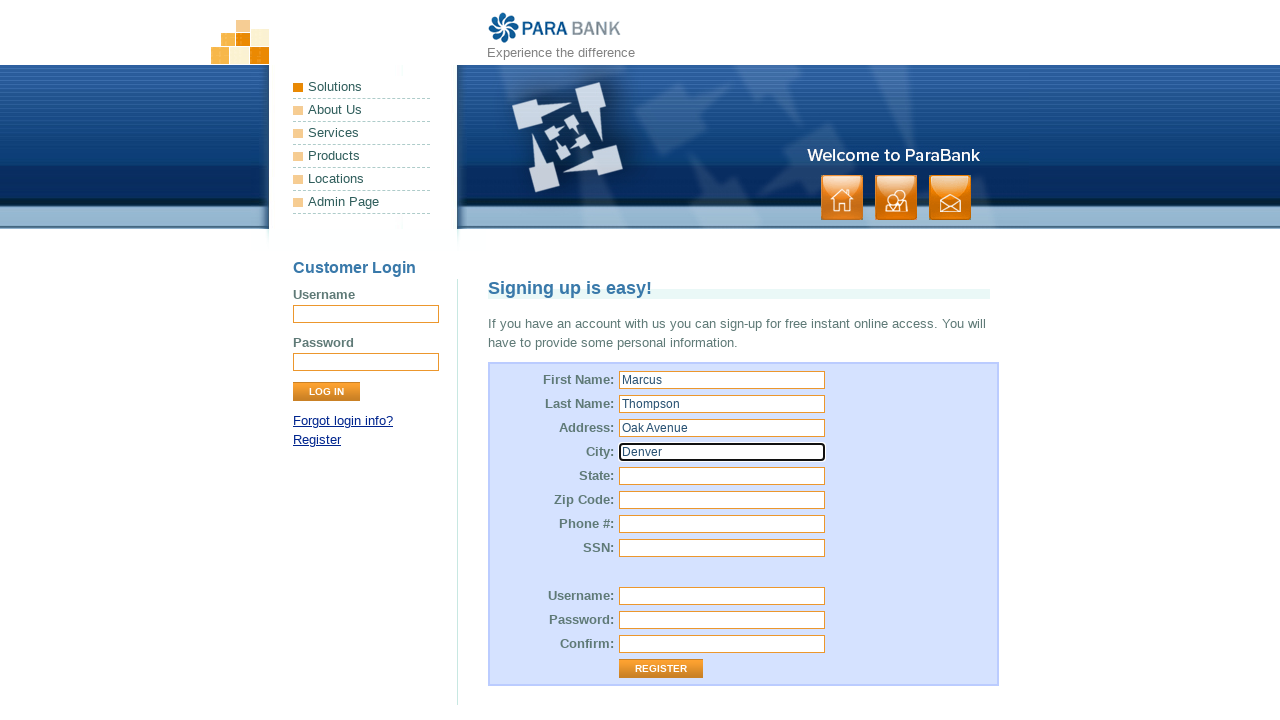

Filled state field with 'Colorado' on #customer\.address\.state
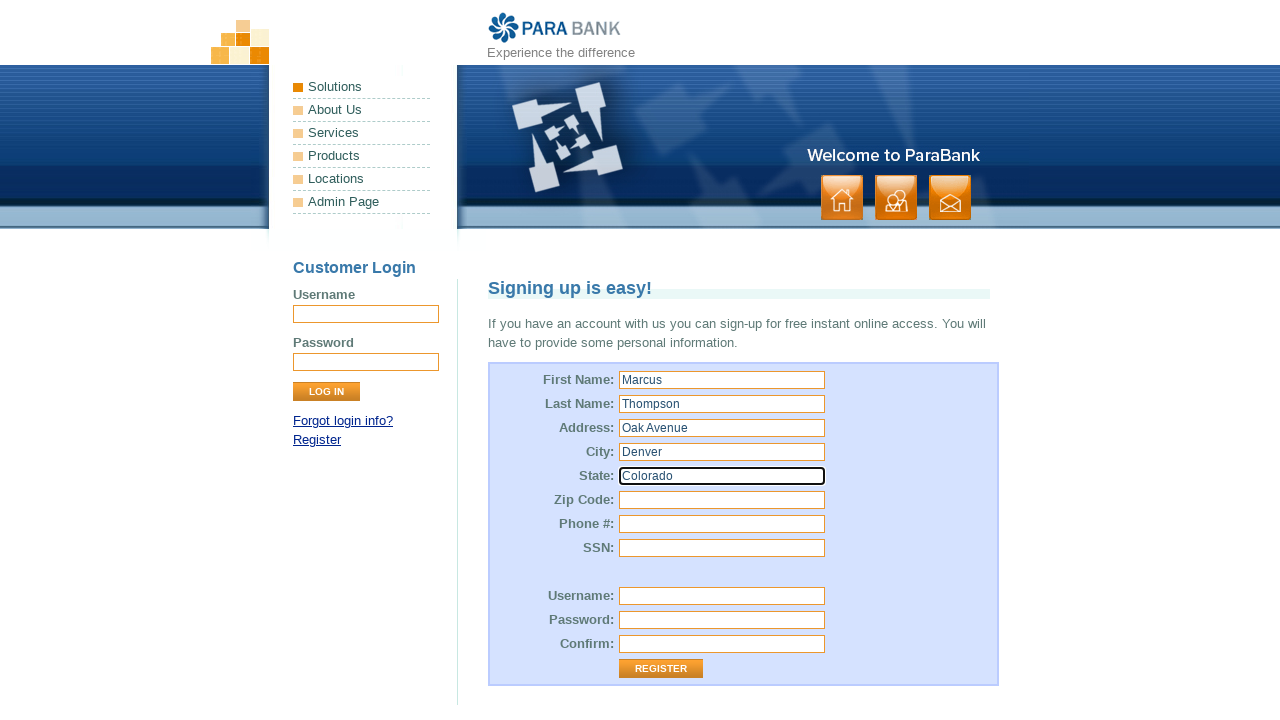

Filled zip code field with '80202' on #customer\.address\.zipCode
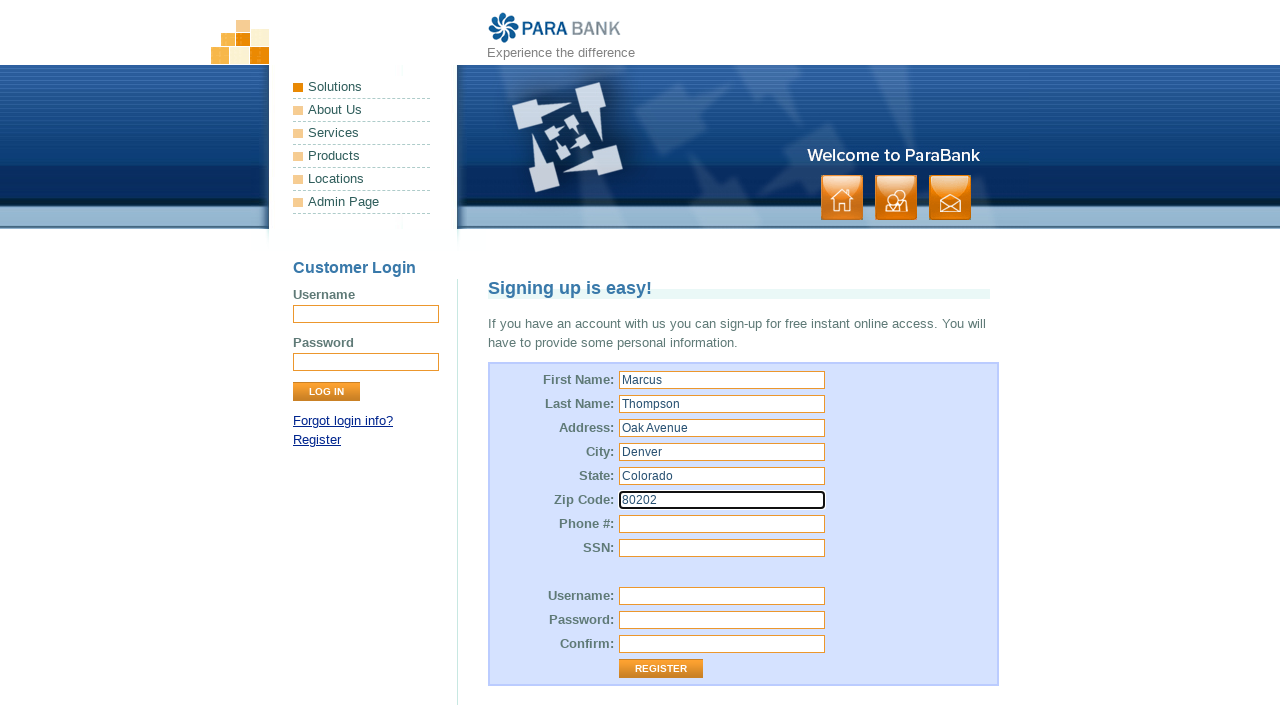

Filled phone number field with '3035551234' on #customer\.phoneNumber
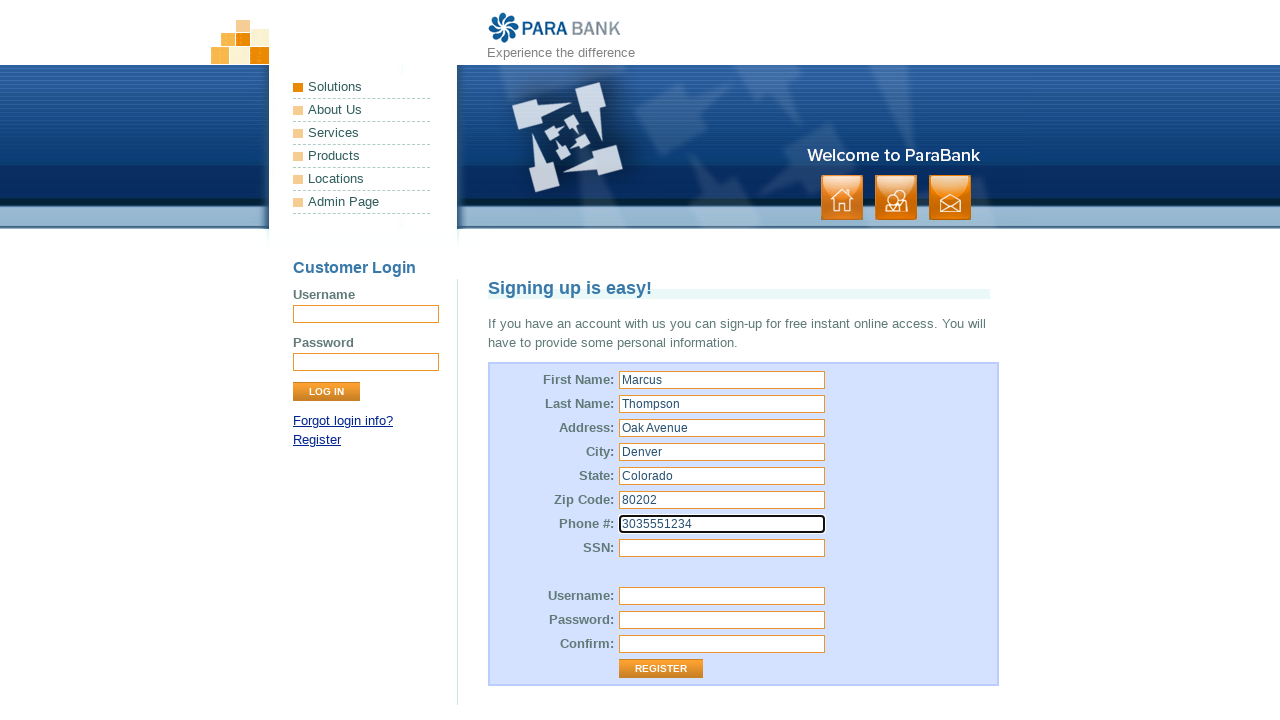

Filled SSN field with '123456789' on #customer\.ssn
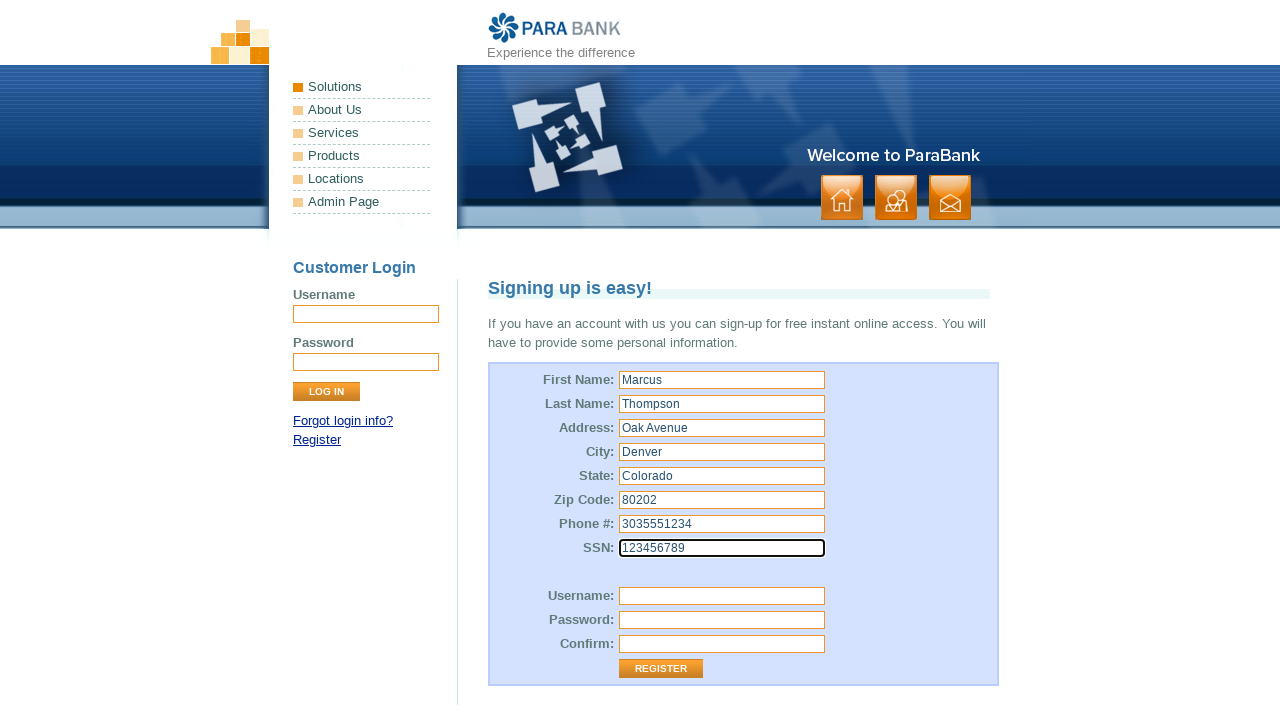

Filled username field with 'marcustest2024' on #customer\.username
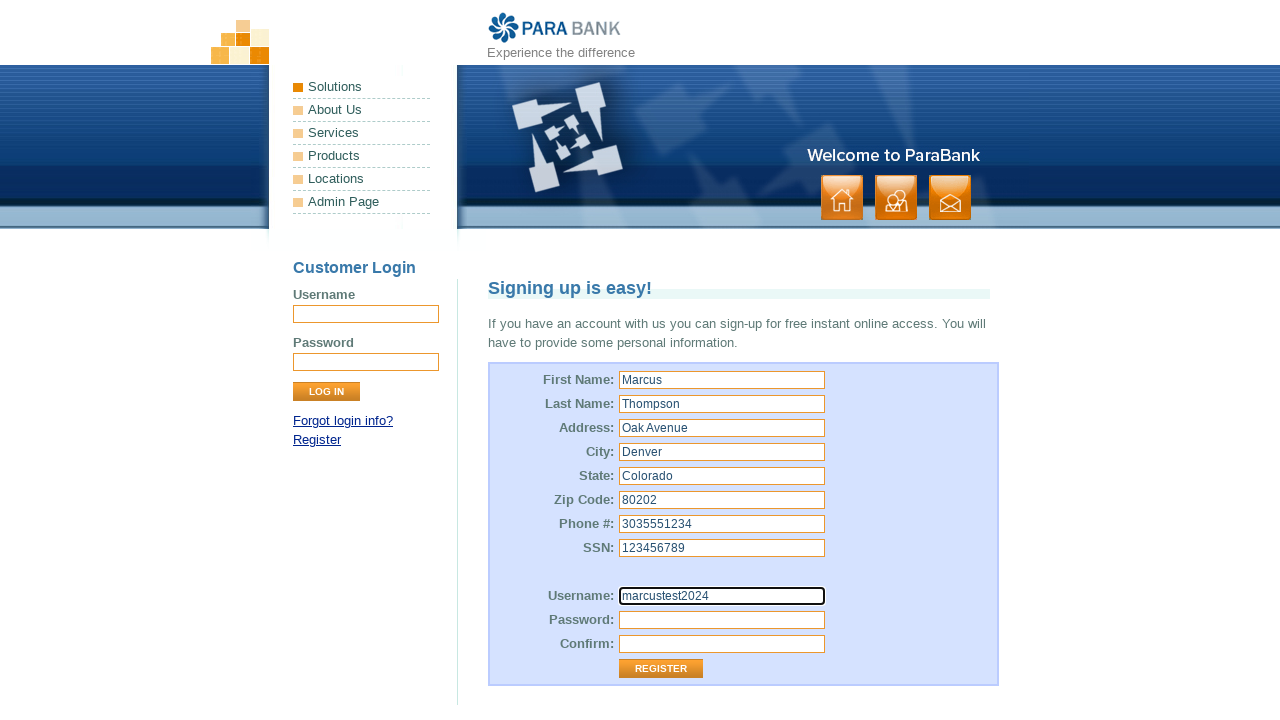

Filled password field with 'TestPass#789' on #customer\.password
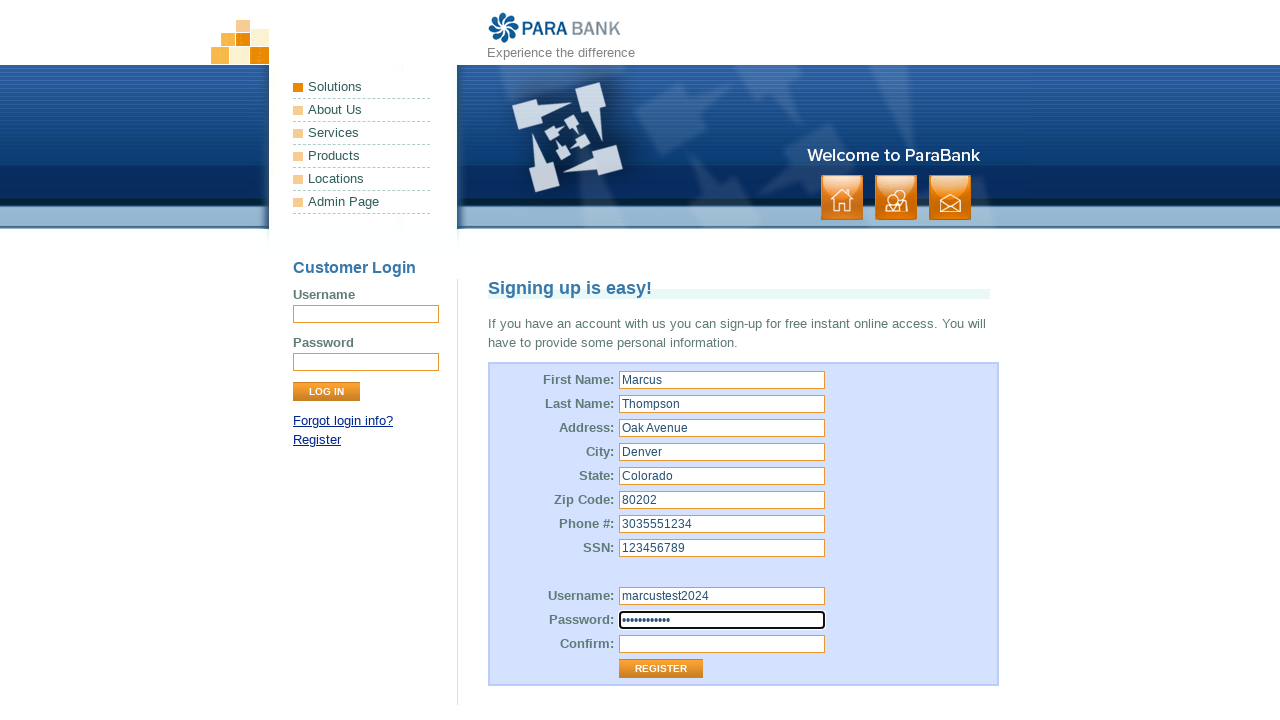

Filled repeated password field with 'TestPass#789' on #repeatedPassword
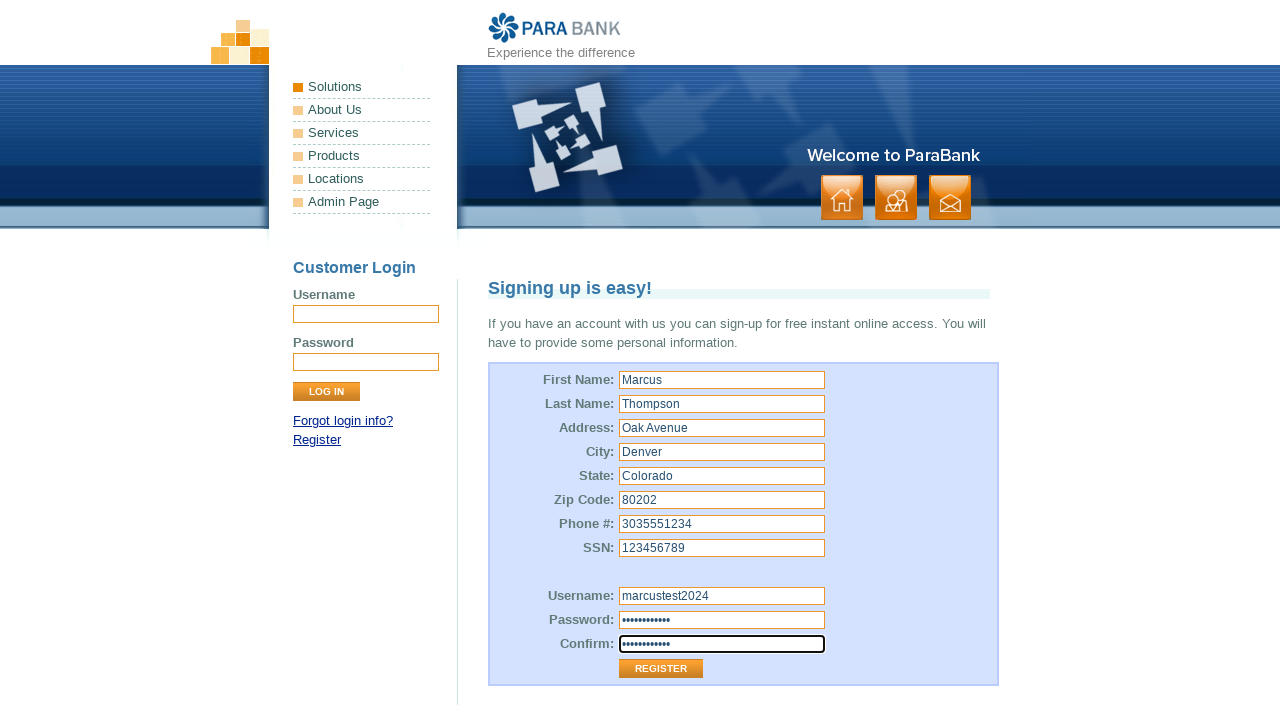

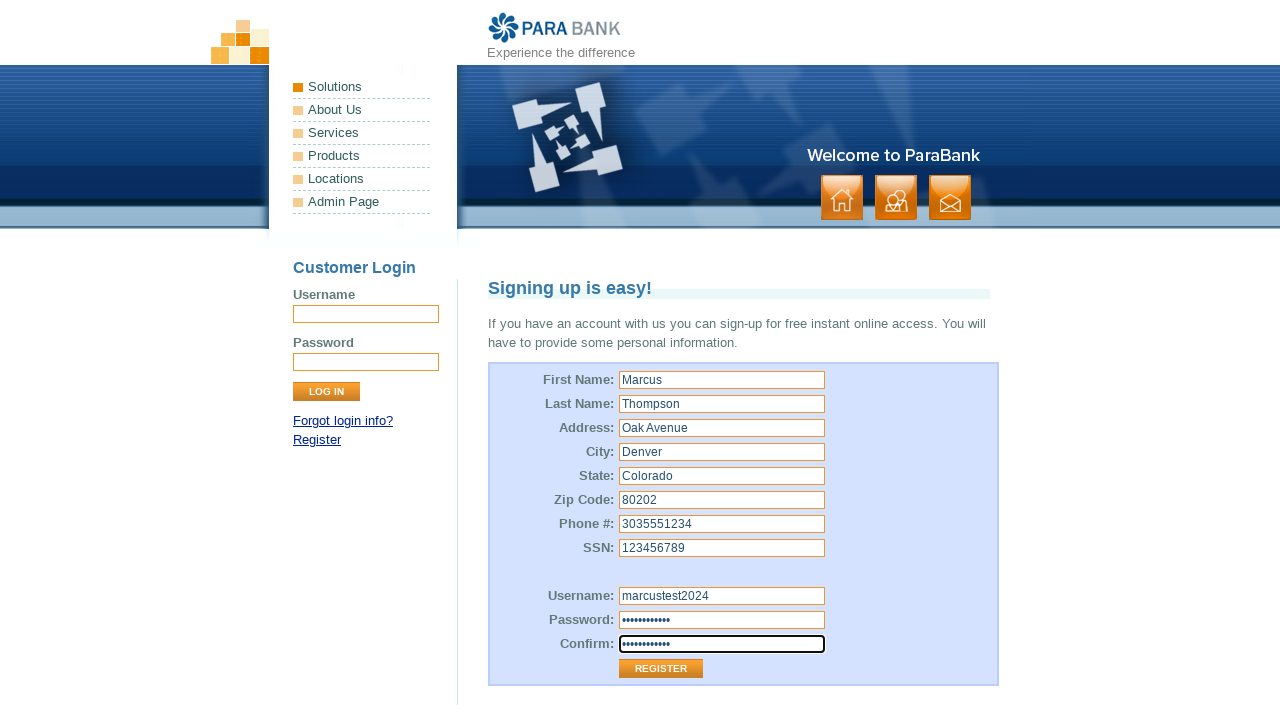